Tests right-click functionality on a button element and verifies that the correct message is displayed after the context click action

Starting URL: https://demoqa.com/buttons

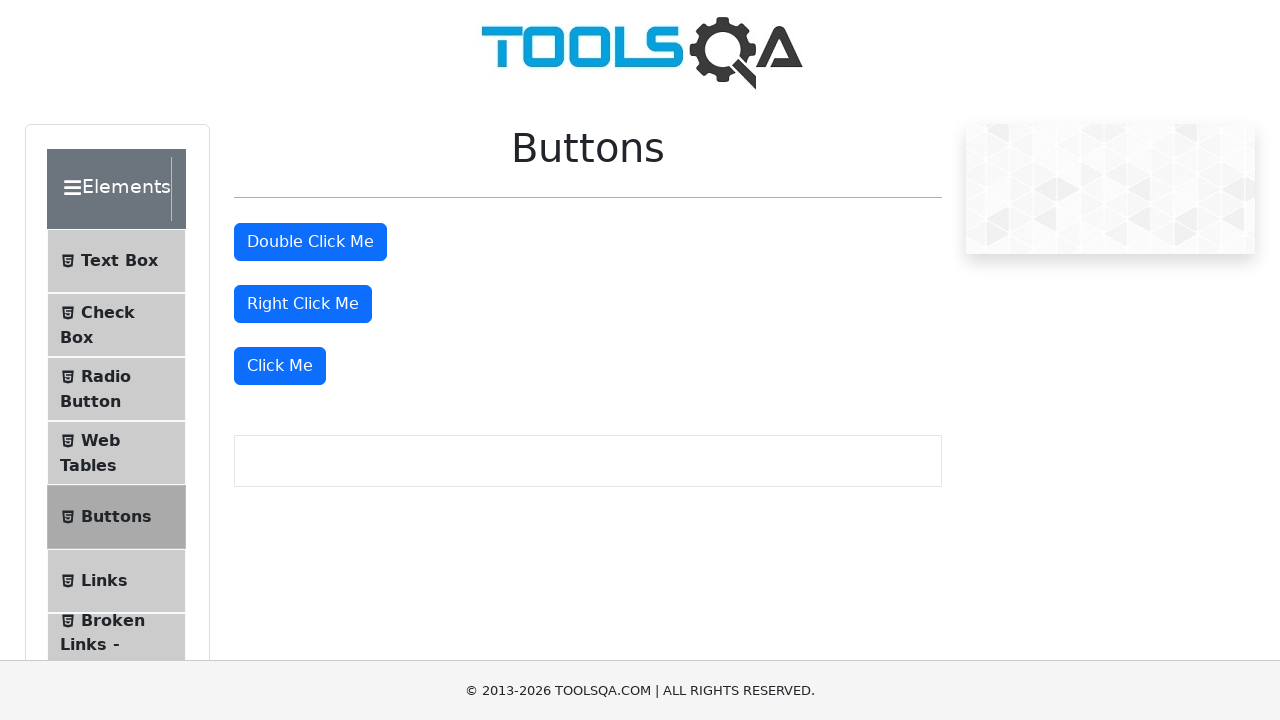

Located the right-click button element
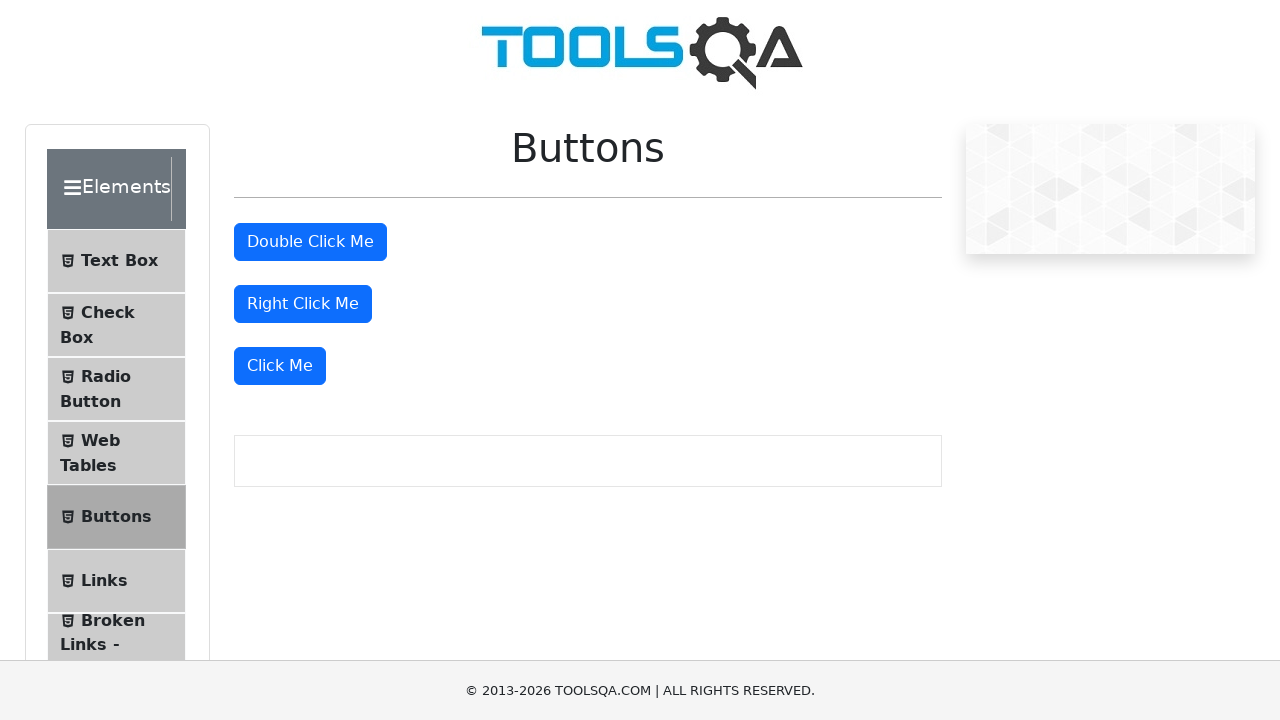

Performed right-click (context click) on the button at (303, 304) on #rightClickBtn
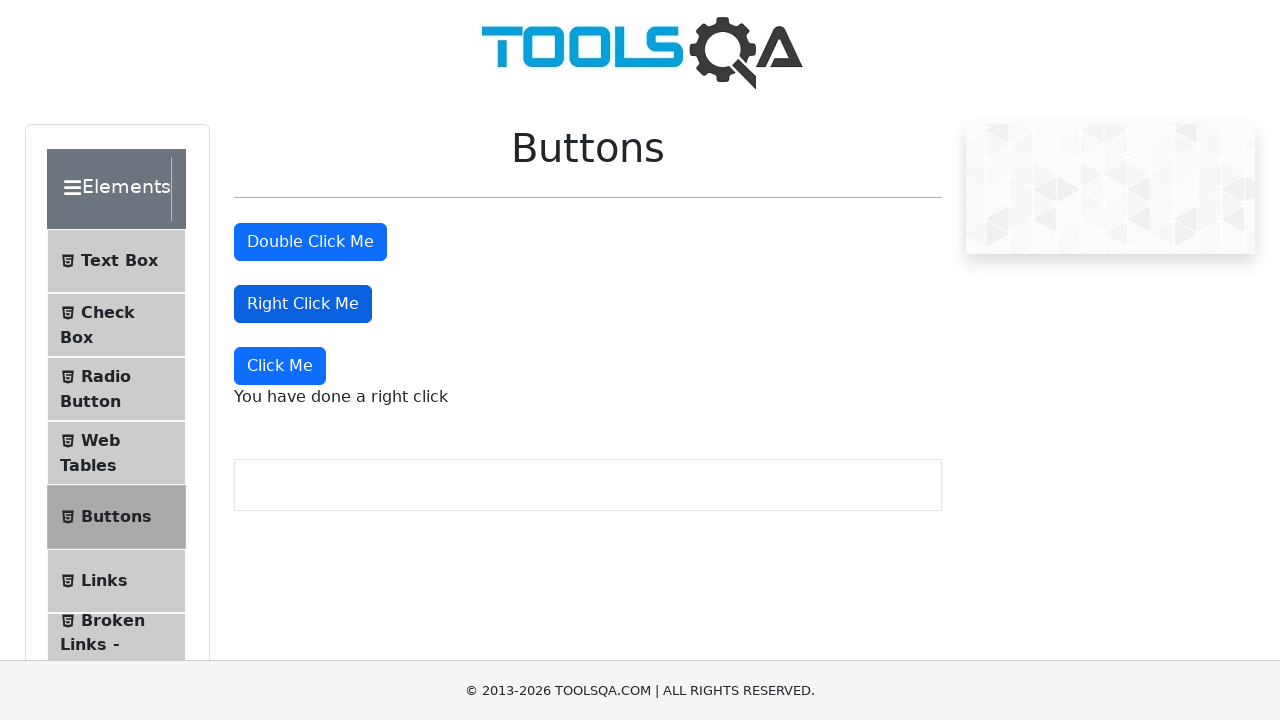

Located the right-click message element
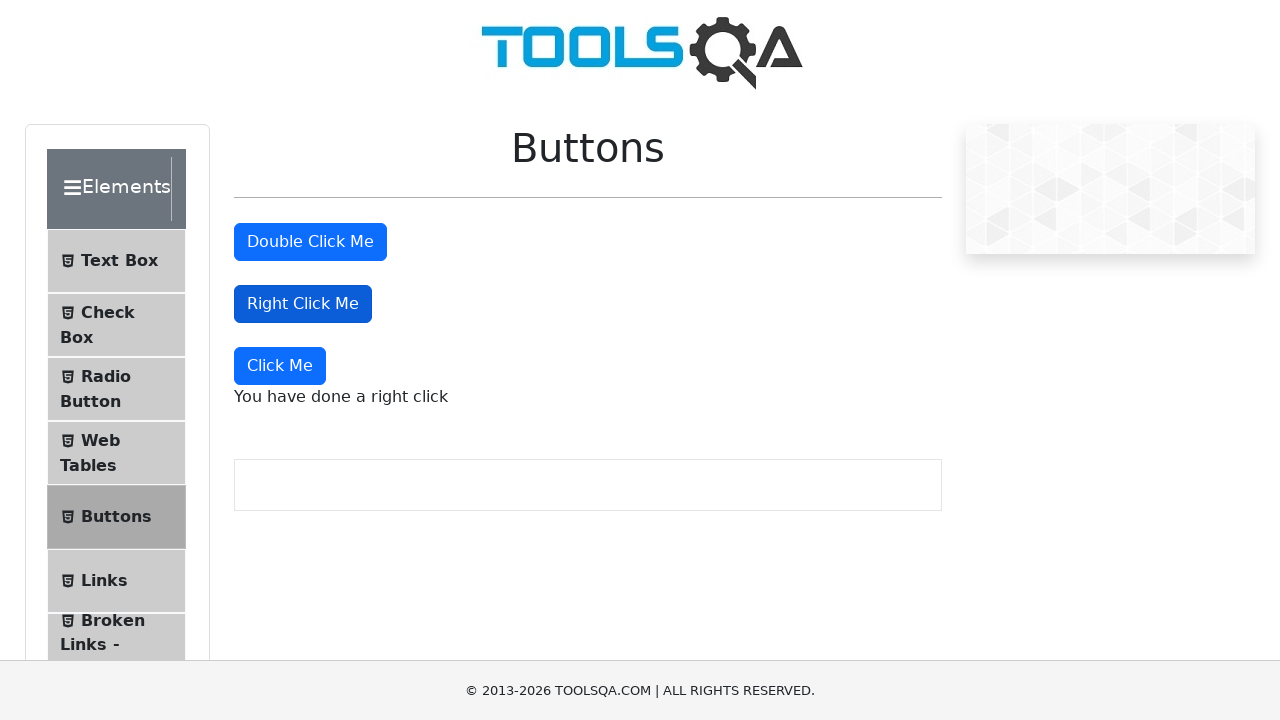

Right-click message became visible
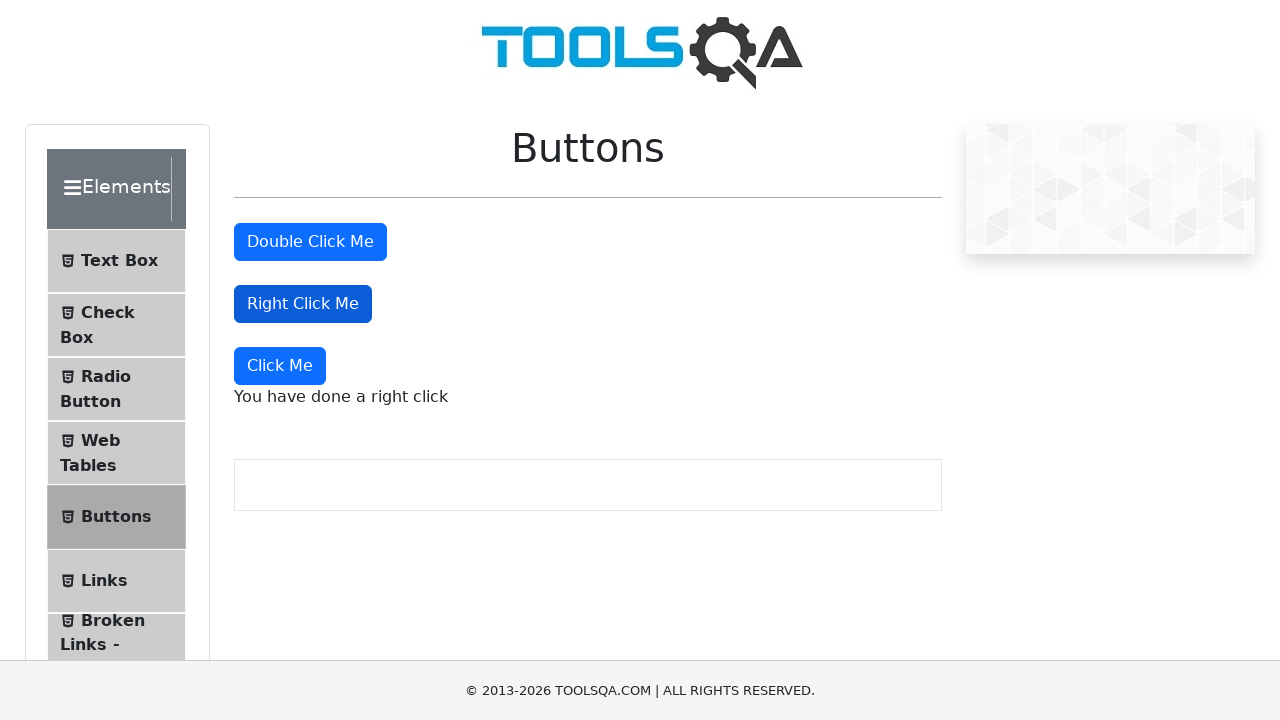

Verified right-click message displays correct text: 'You have done a right click'
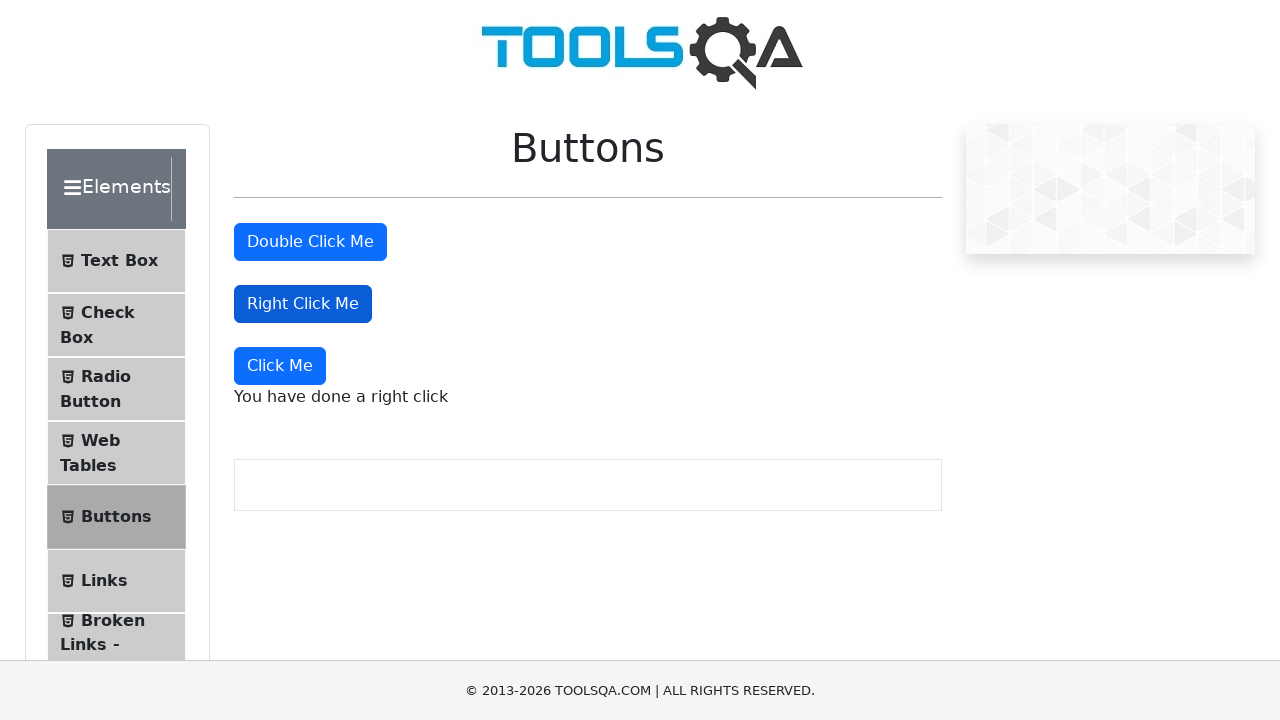

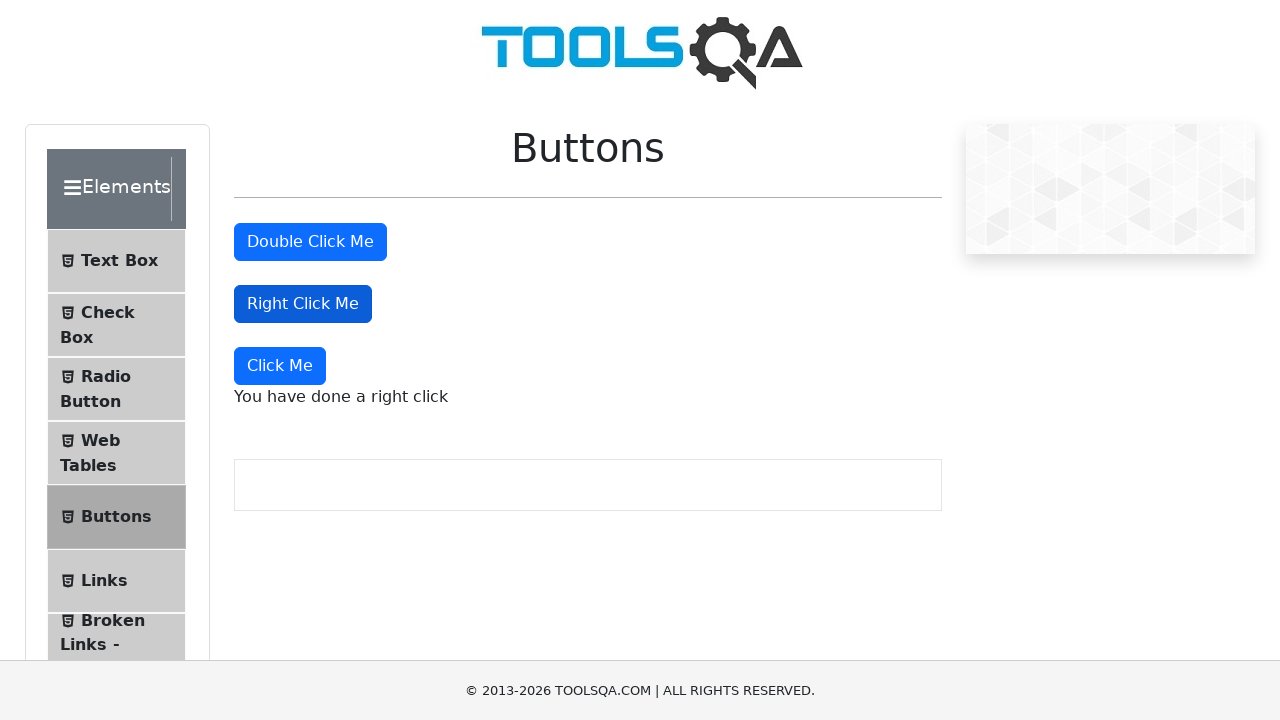